Tests jQuery UI widgets by navigating to the spinner demo, interacting with increment/decrement buttons inside an iframe, then navigating to the draggable demo page.

Starting URL: https://jqueryui.com/

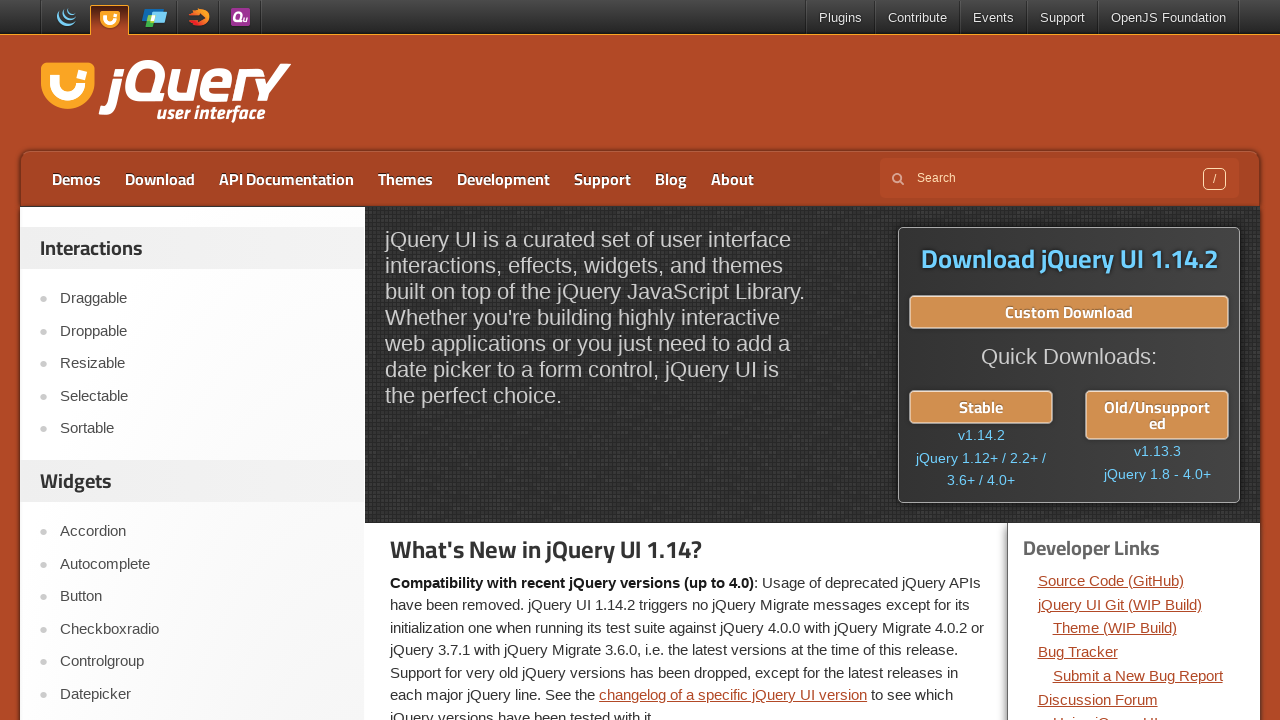

Clicked on the Spinner link at (202, 360) on a[href='https://jqueryui.com/spinner/']
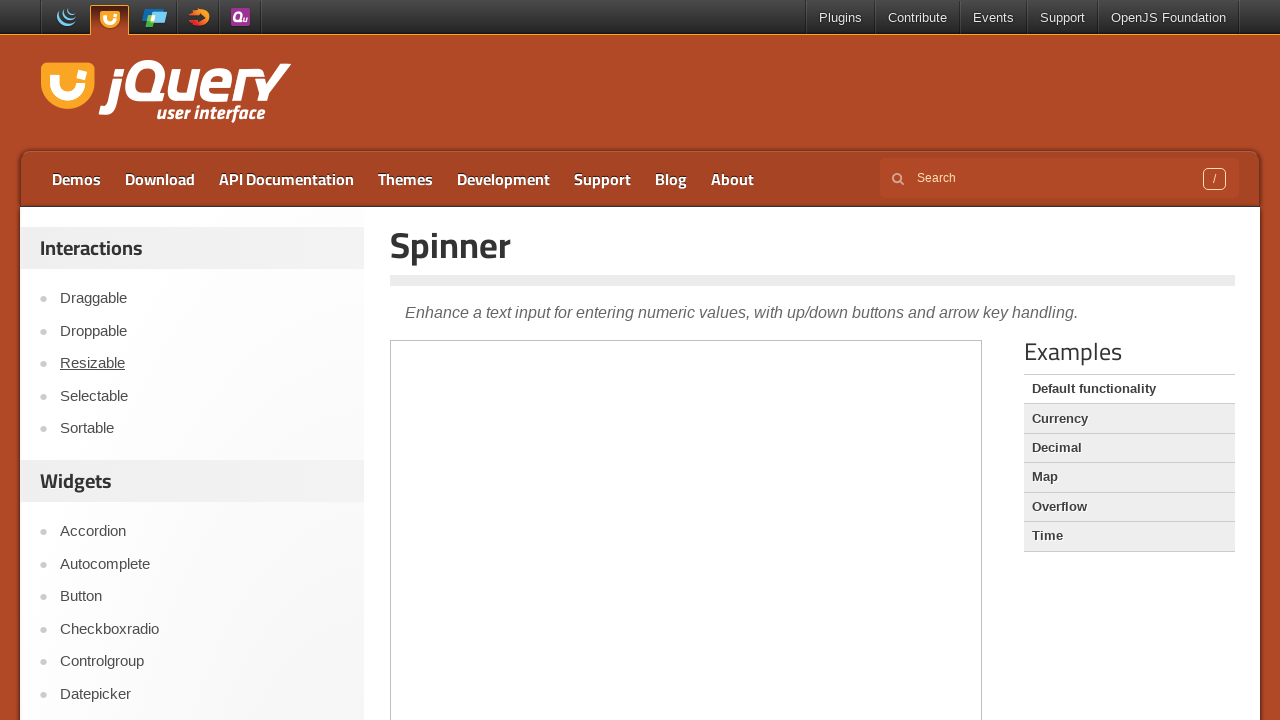

Spinner iframe loaded
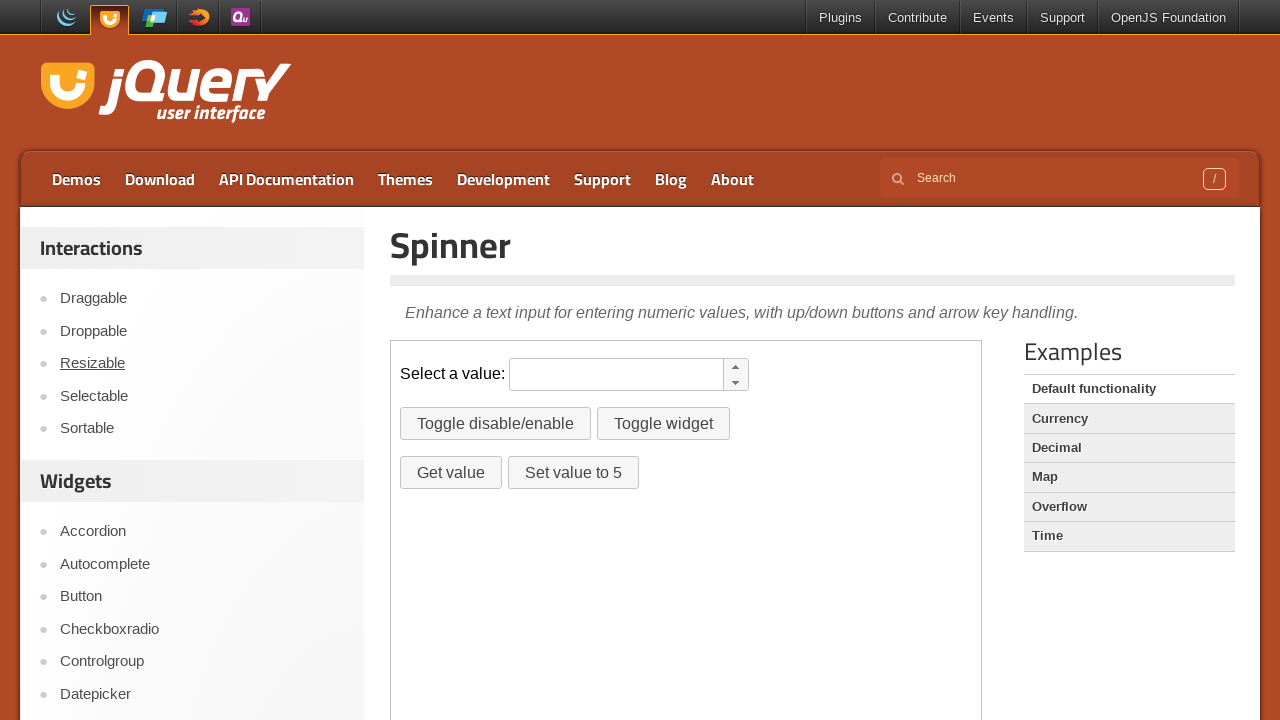

Clicked spinner increment button (first click) at (736, 367) on iframe >> nth=0 >> internal:control=enter-frame >> span.ui-icon-triangle-1-n
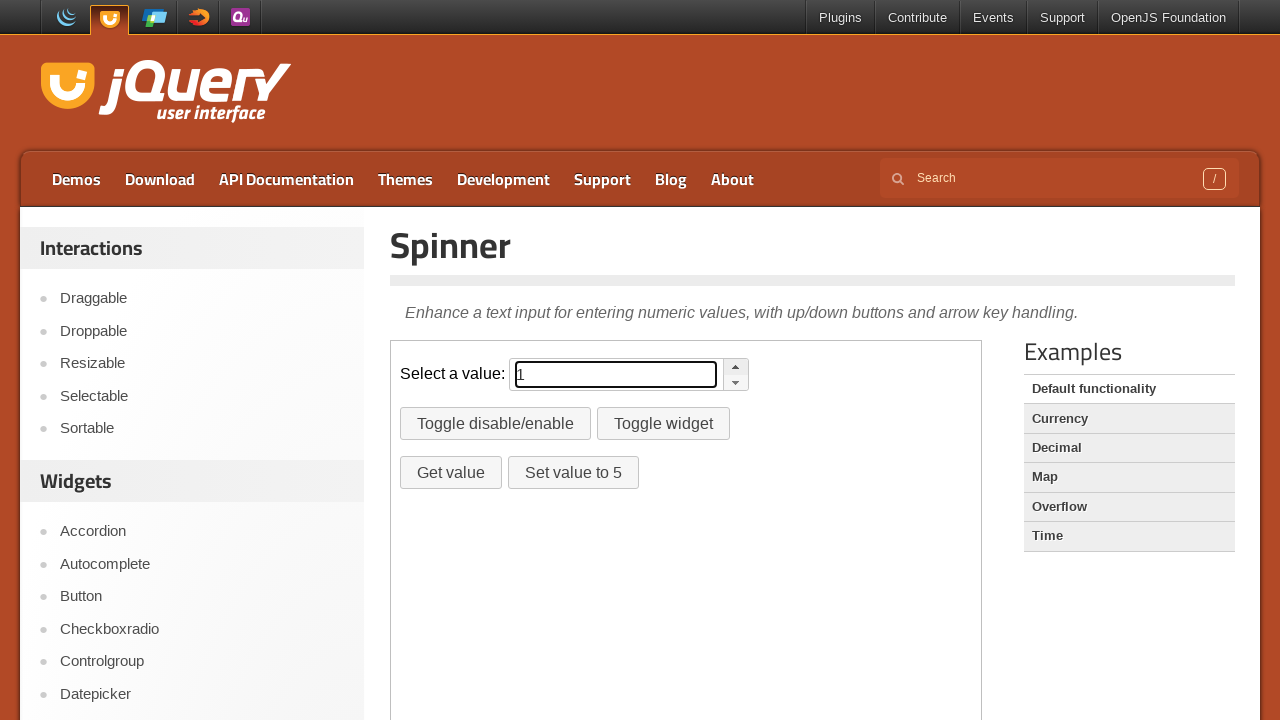

Clicked spinner increment button (second click) at (736, 367) on iframe >> nth=0 >> internal:control=enter-frame >> span.ui-icon-triangle-1-n
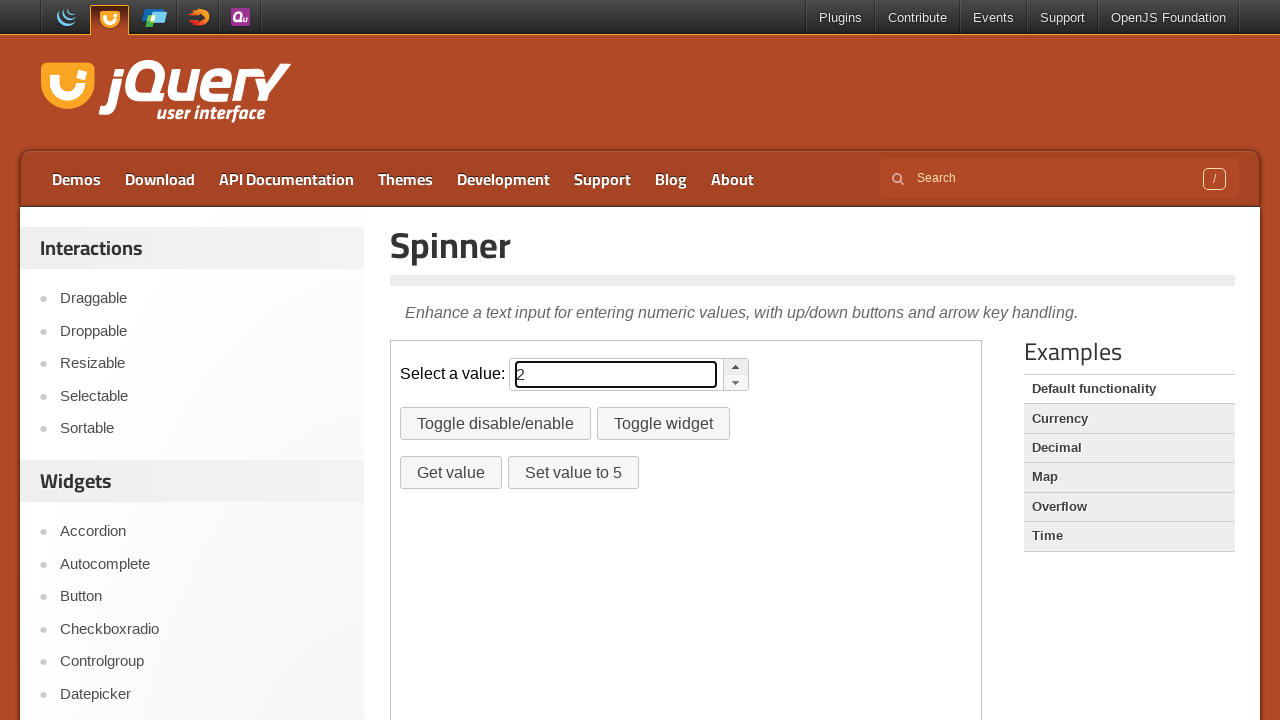

Clicked spinner decrement button (first click) at (736, 382) on iframe >> nth=0 >> internal:control=enter-frame >> span.ui-icon-triangle-1-s
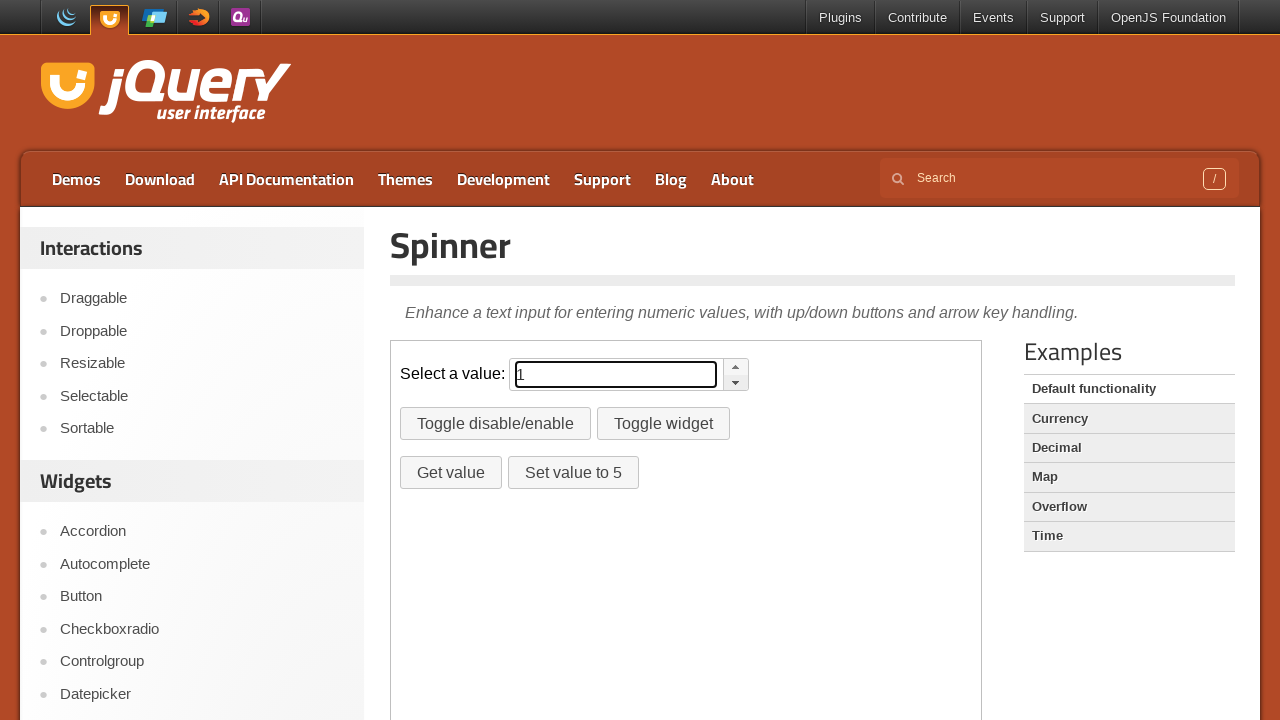

Clicked spinner decrement button (second click) at (736, 382) on iframe >> nth=0 >> internal:control=enter-frame >> span.ui-icon-triangle-1-s
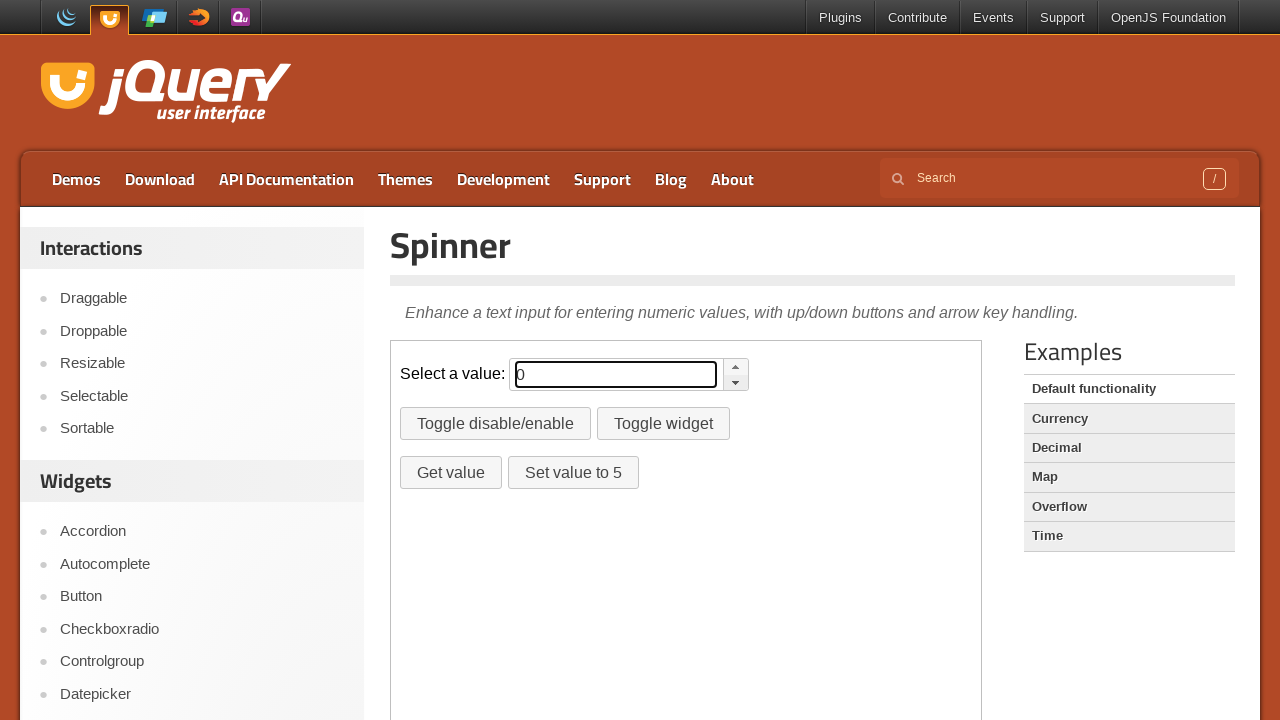

Clicked on the Draggable link at (202, 299) on a[href='https://jqueryui.com/draggable/']
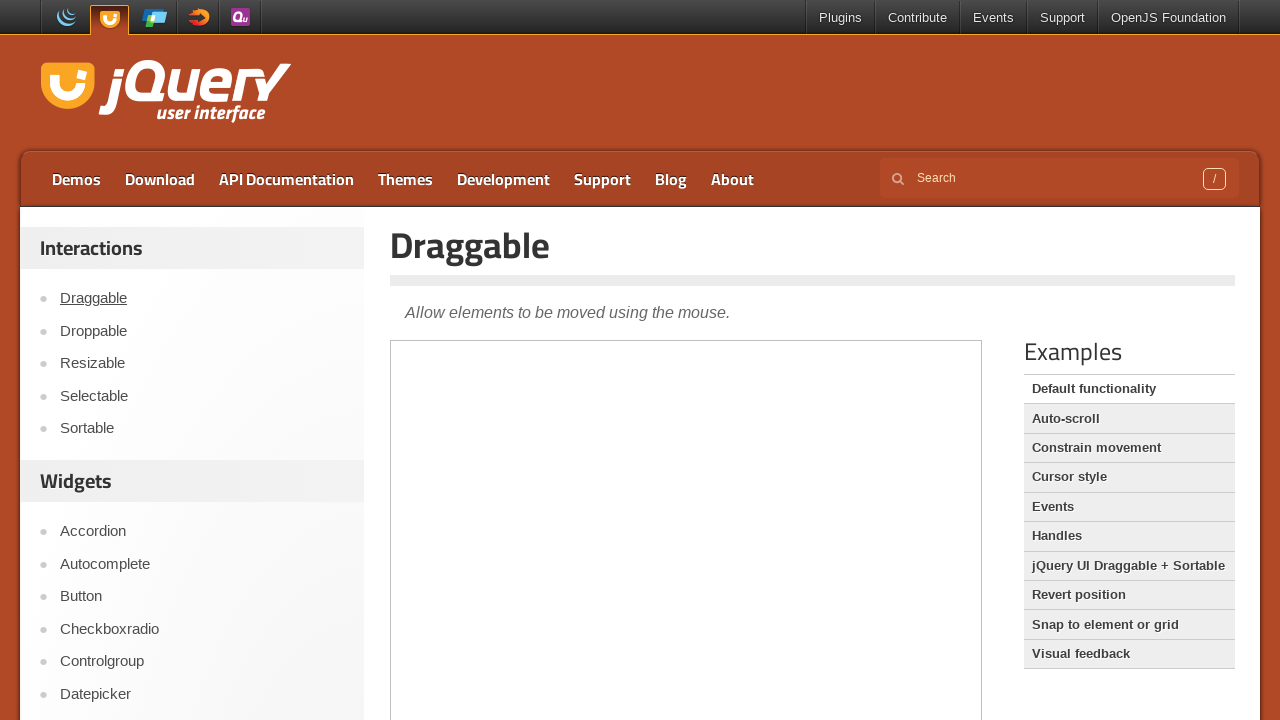

Draggable iframe loaded
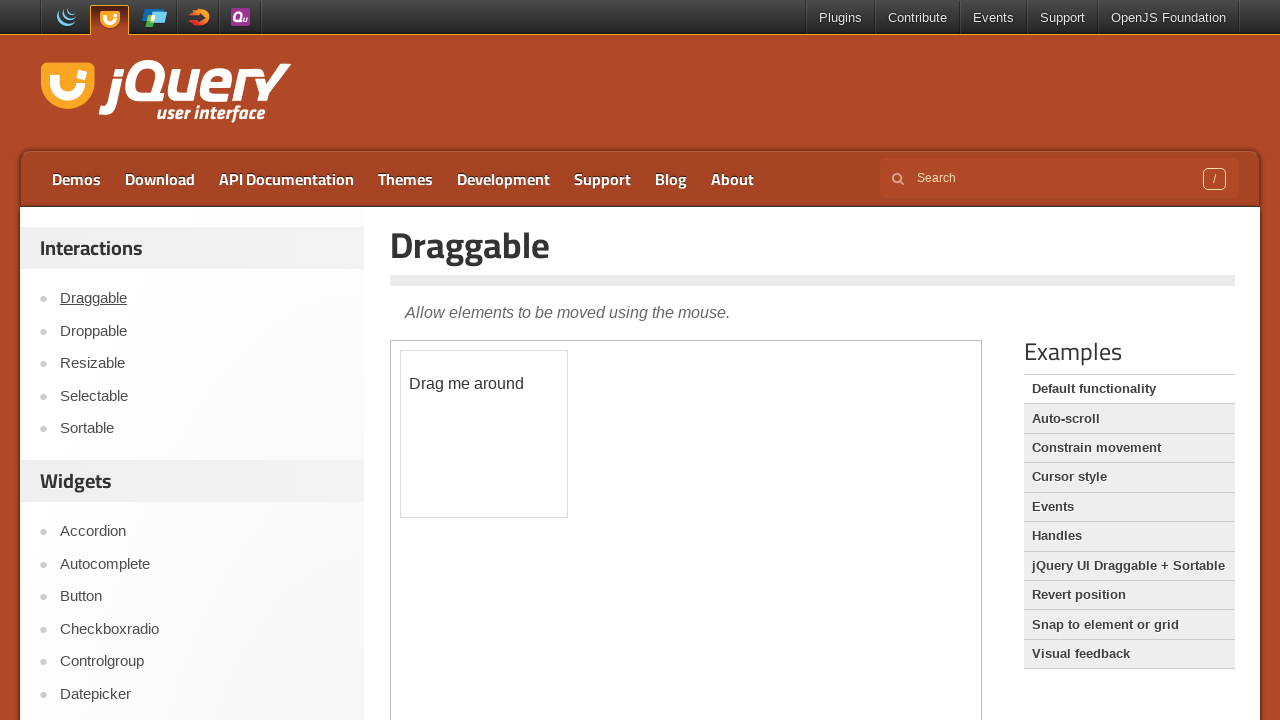

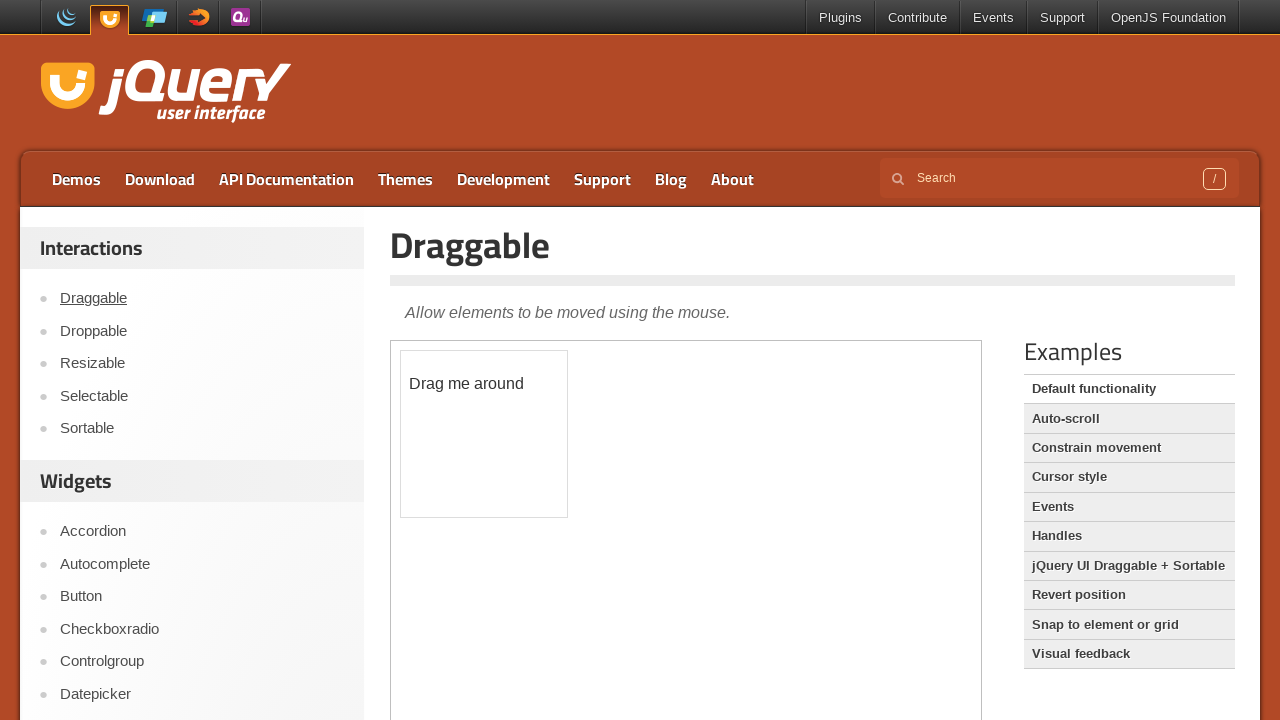